Tests hover functionality by moving mouse over an input field and verifying that a tooltip appears with the expected text

Starting URL: https://automationfc.github.io/jquery-tooltip/

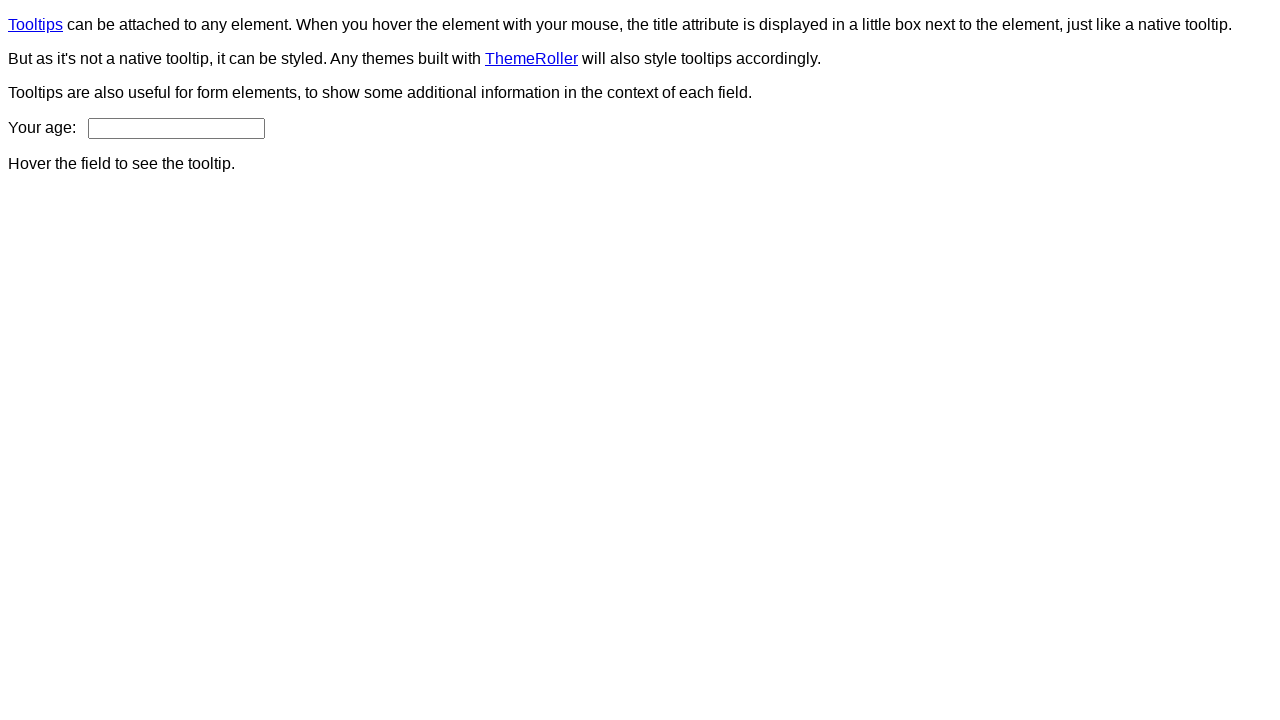

Hovered over age input field to trigger tooltip at (176, 128) on #age
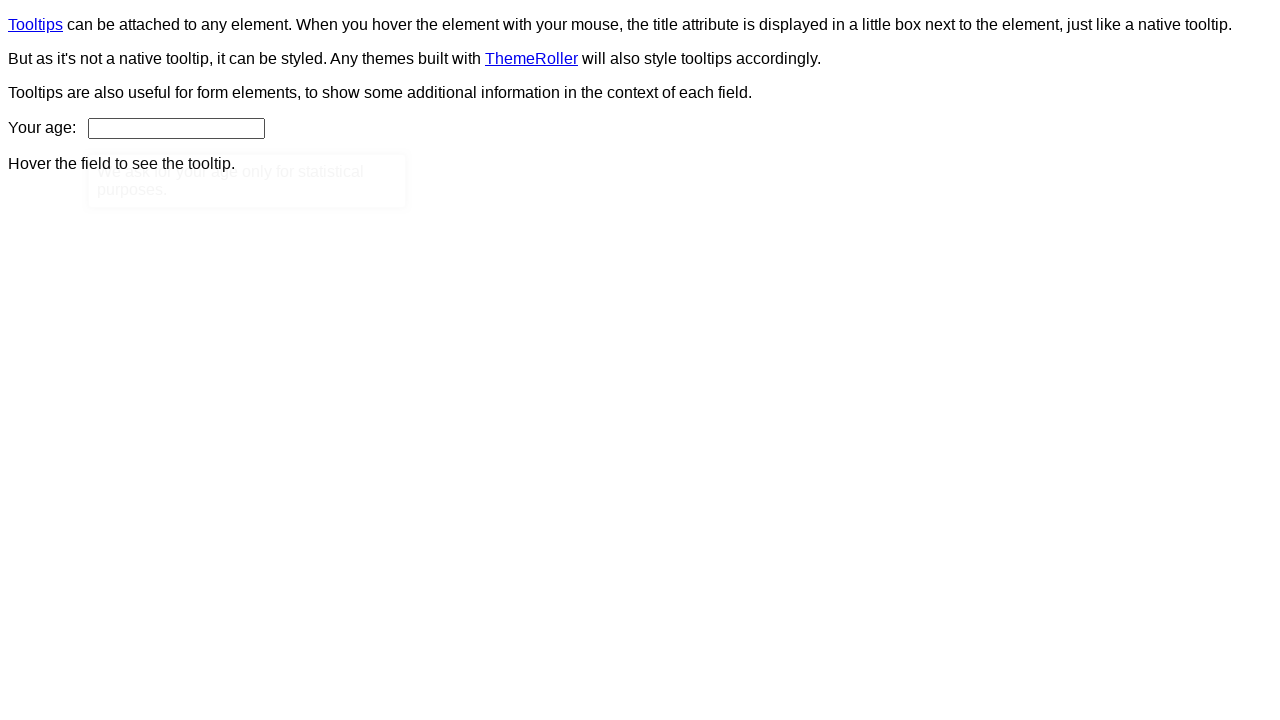

Tooltip appeared and is visible
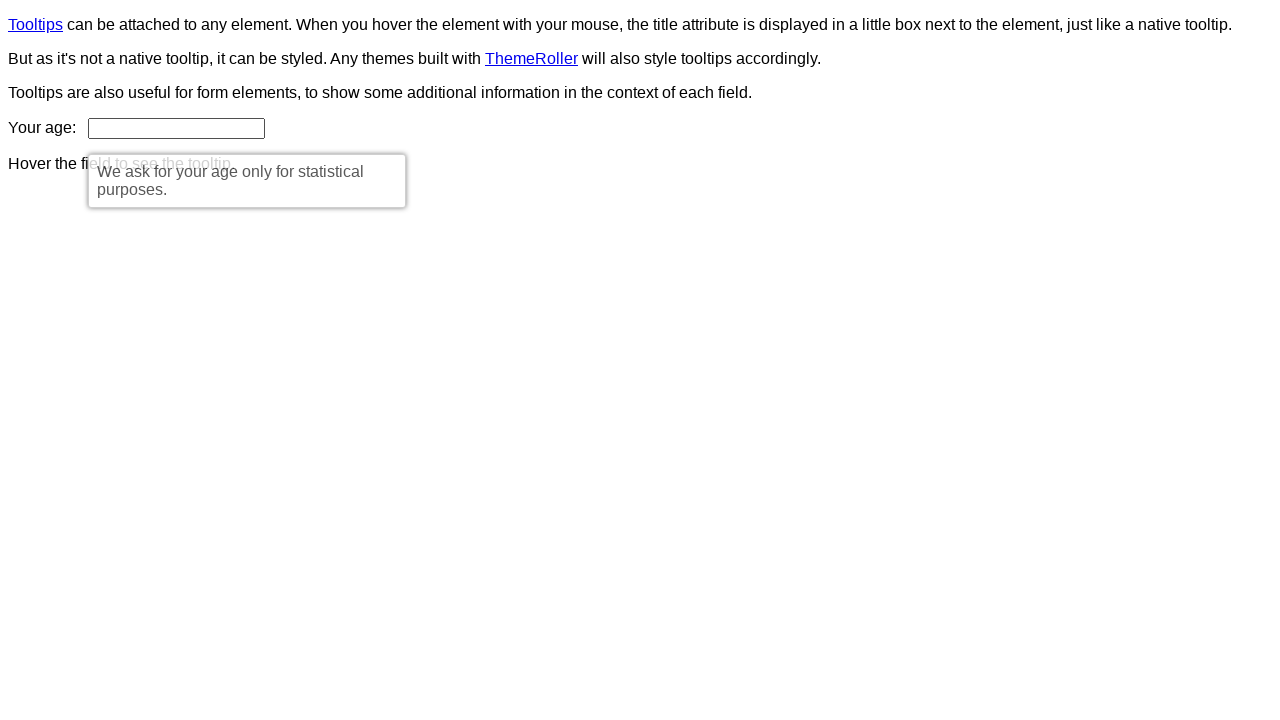

Verified tooltip text matches expected message: 'We ask for your age only for statistical purposes.'
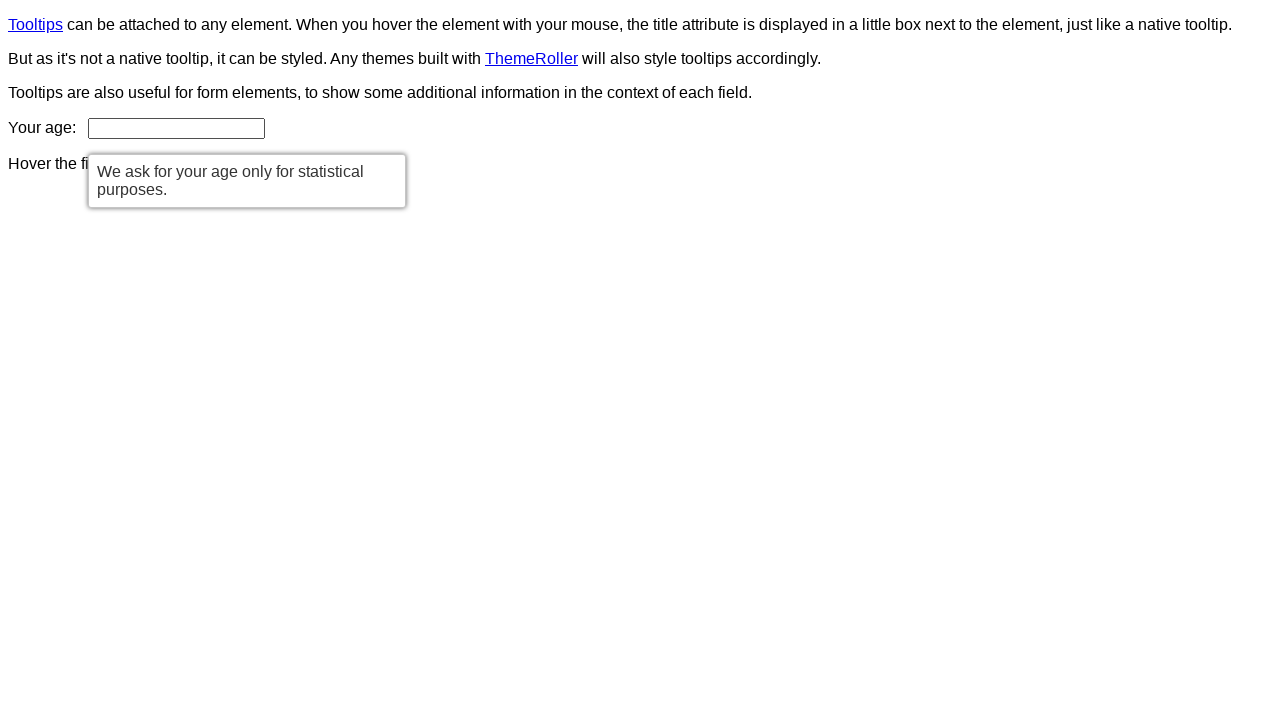

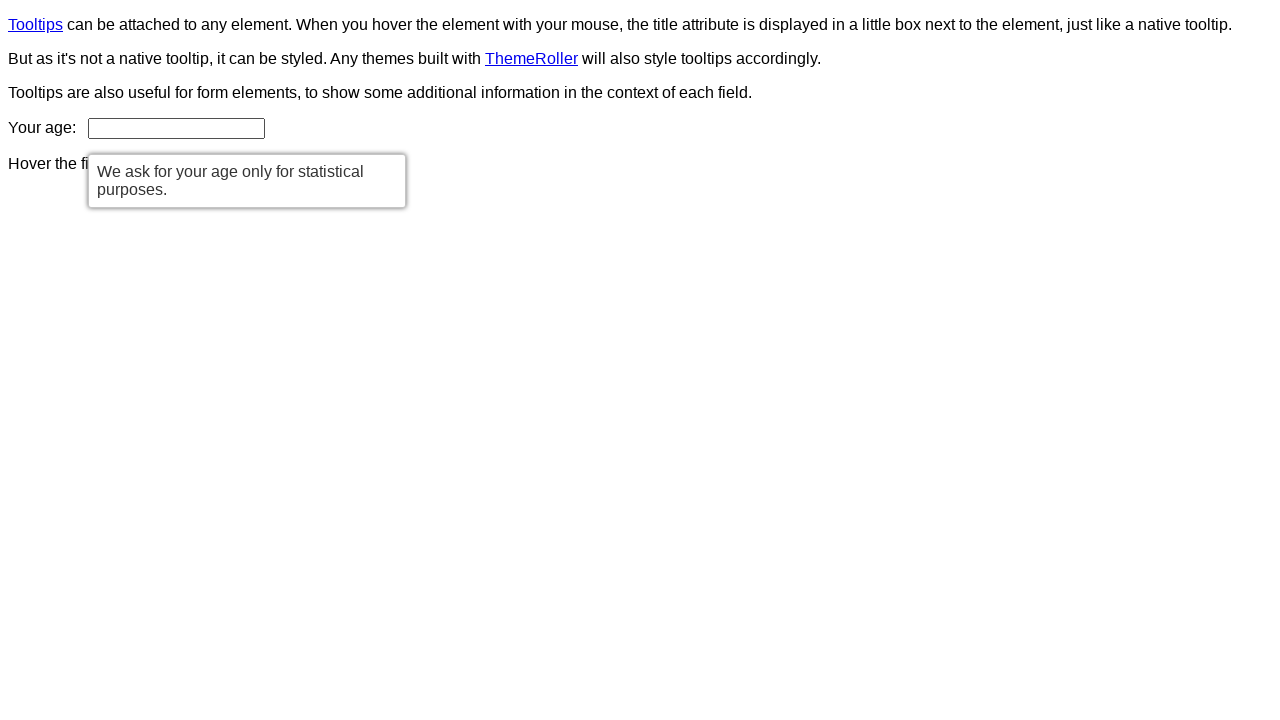